Tests the Wise Quarter website by verifying the page title contains "Wise" and checking if the current URL matches the expected URL

Starting URL: https://www.wisequarter.com

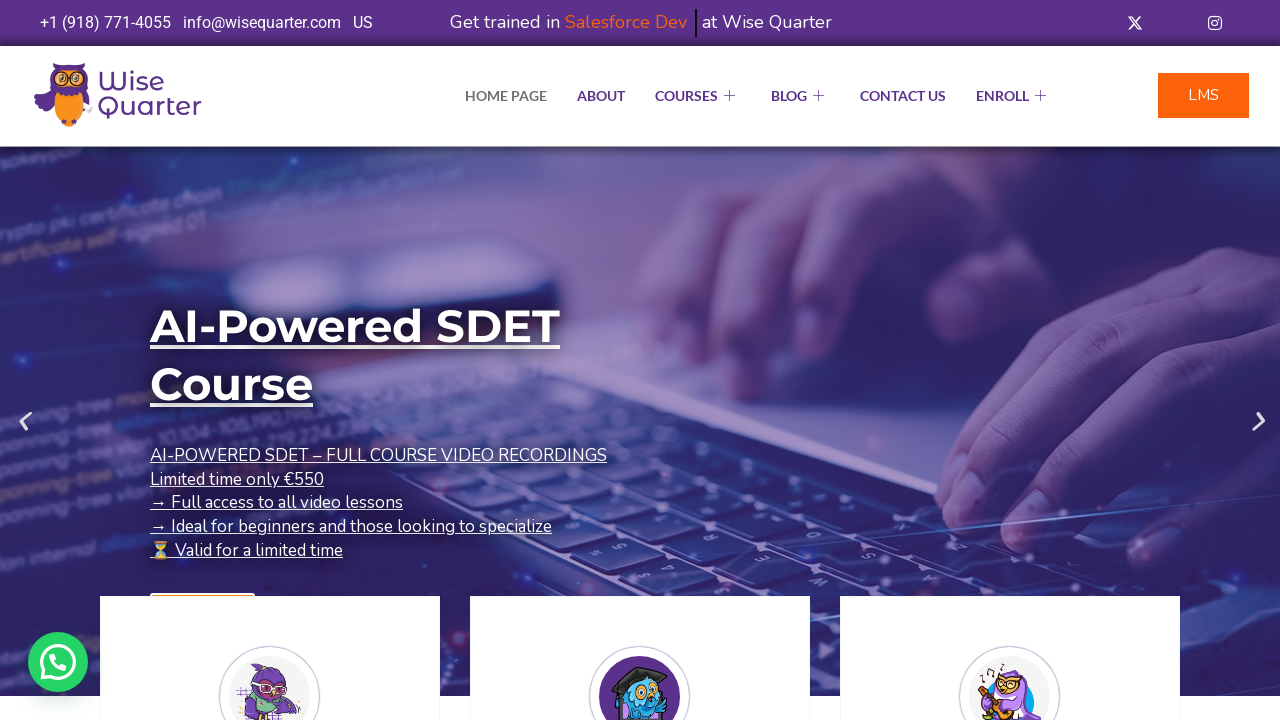

Retrieved page title from Wise Quarter website
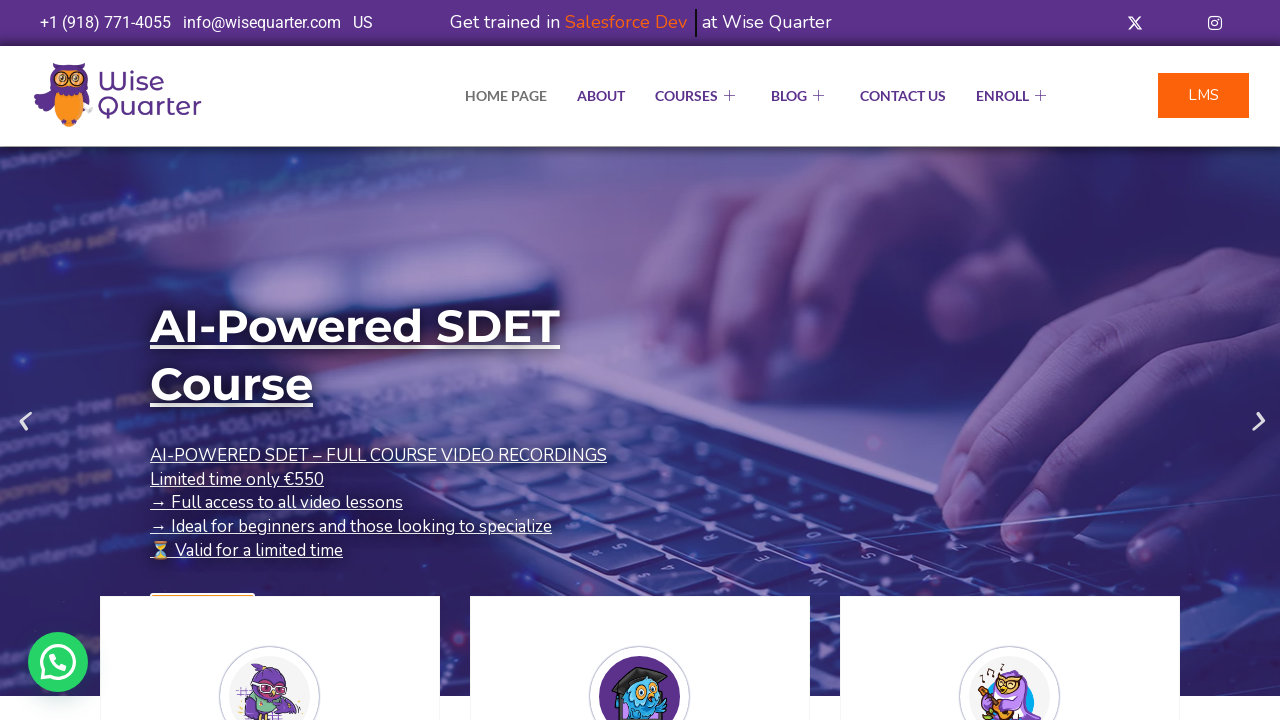

Page title contains 'Wise' - Title test PASSED
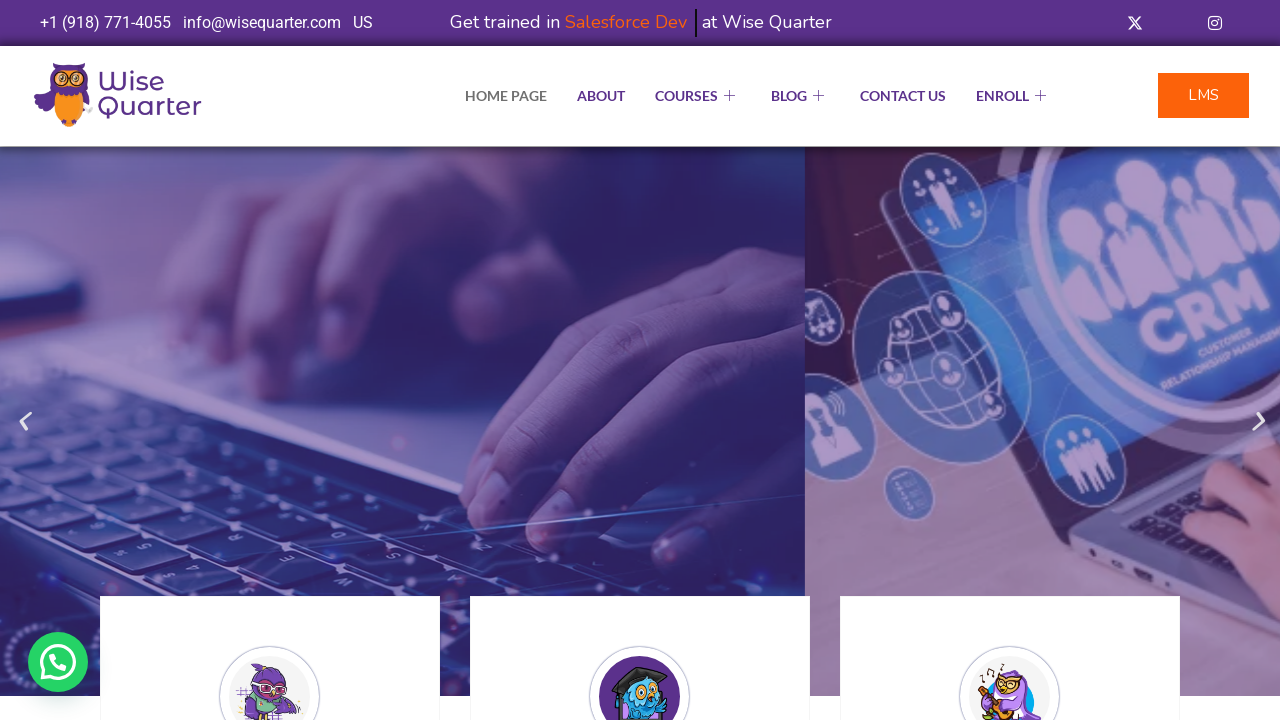

Retrieved current URL from page
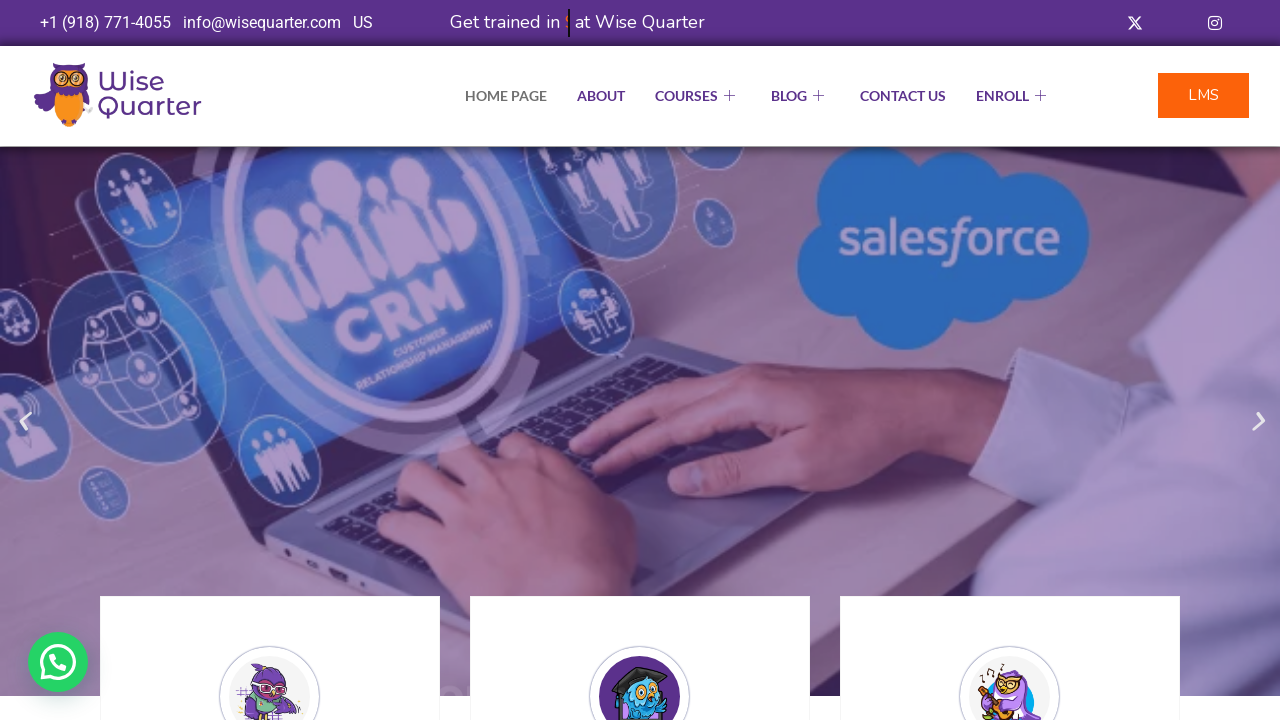

Current URL does not match expected URL - URL test FAILED. Actual URL: https://wisequarter.com/
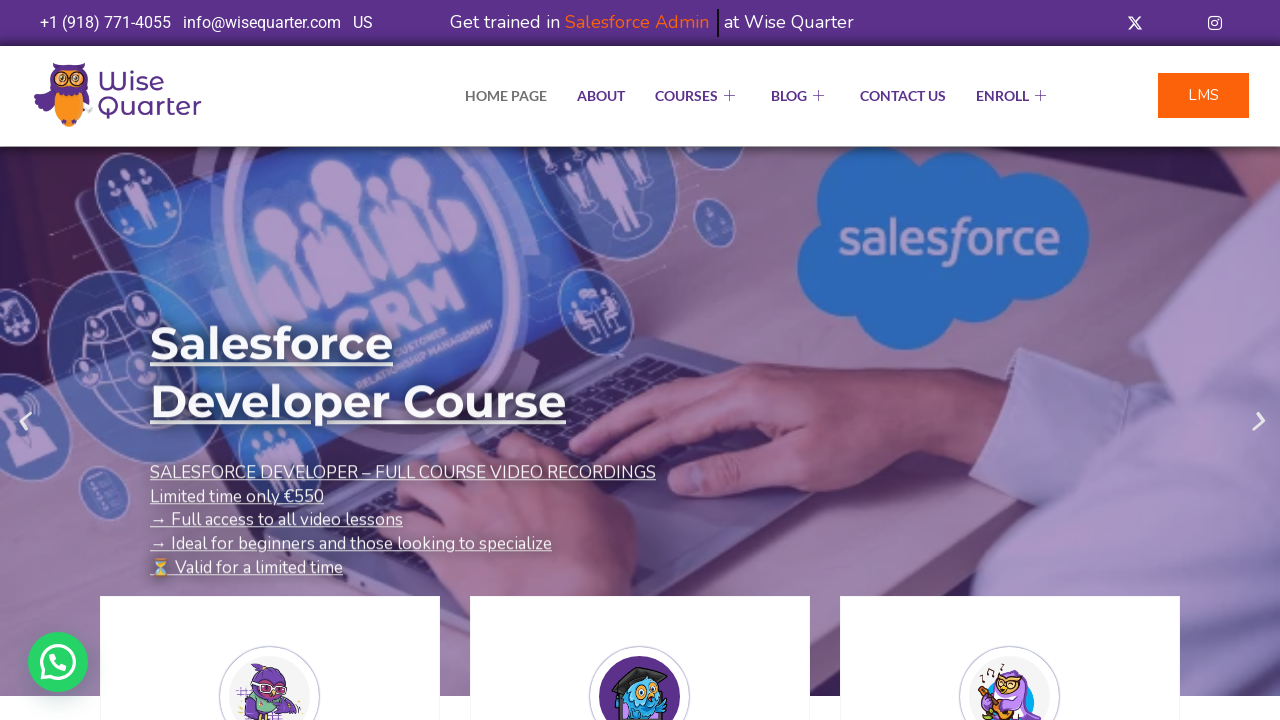

Retrieved page source content
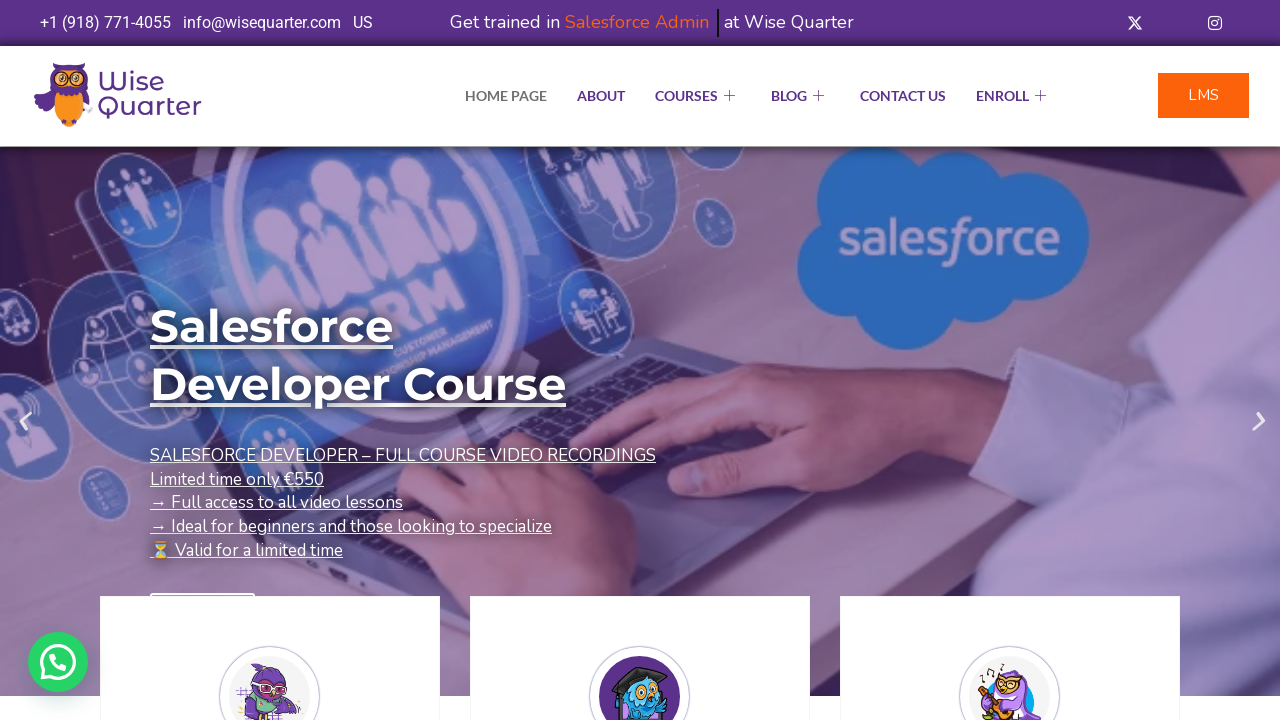

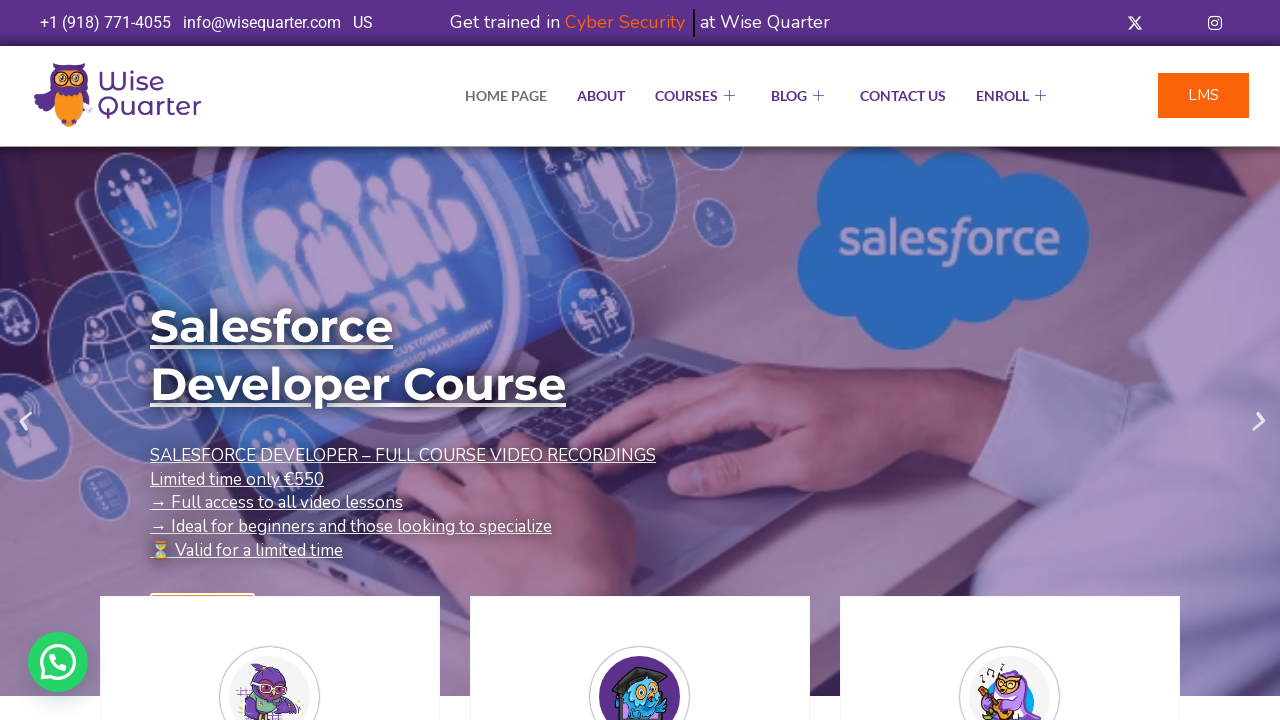